Tests navigation to the Java documentation by clicking Get Started, hovering over Node.js dropdown, and selecting Java

Starting URL: https://playwright.dev/

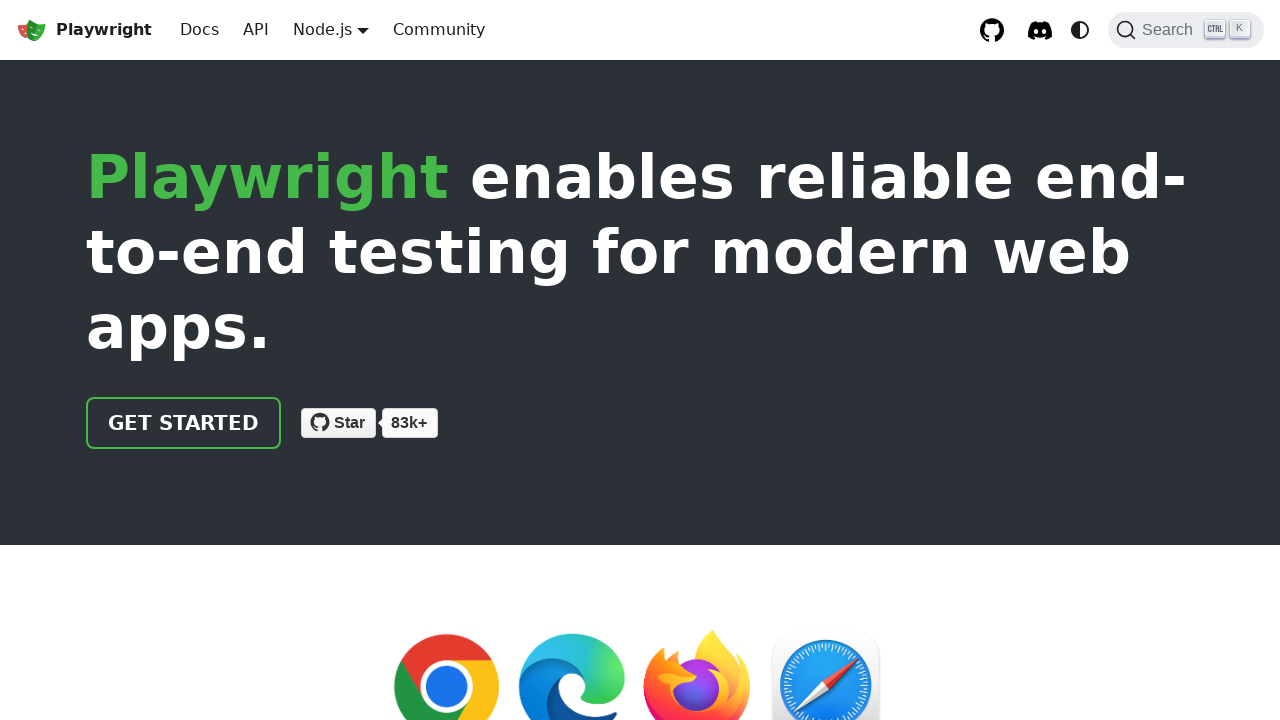

Clicked 'Get started' link on homepage at (184, 423) on a.getStarted_Sjon:has-text('Get started')
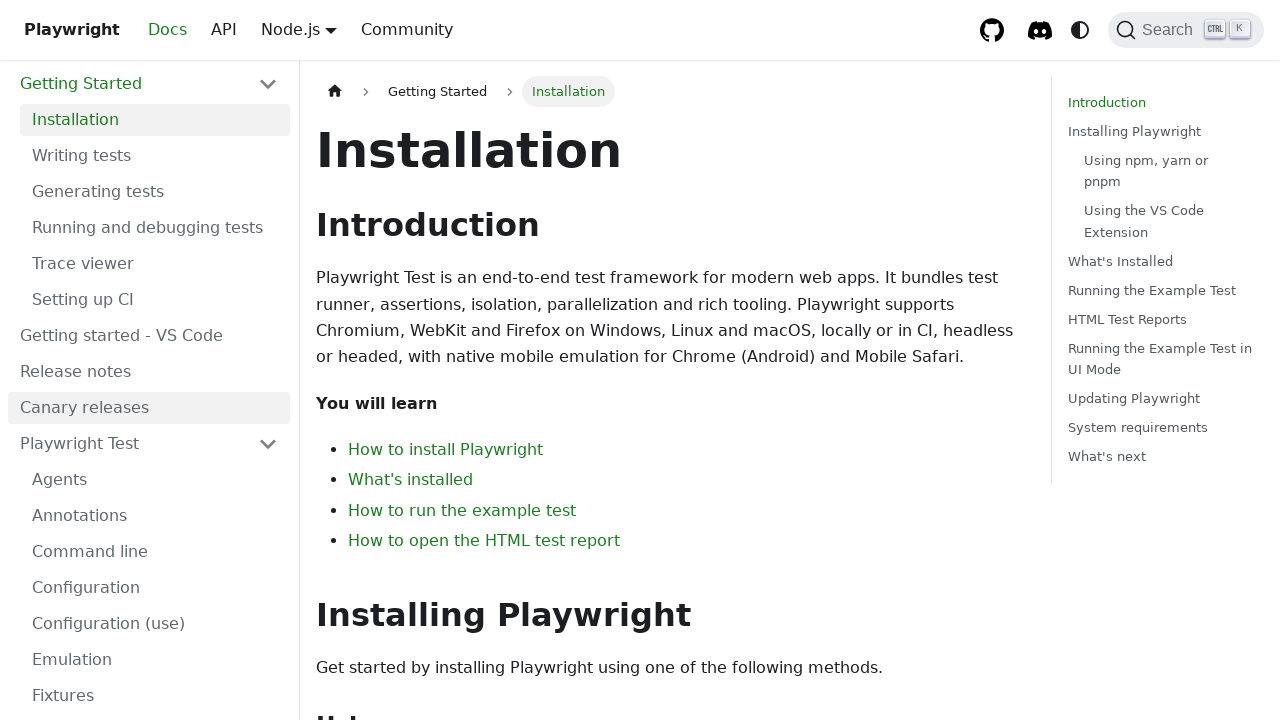

Docs page loaded (URL contains /intro)
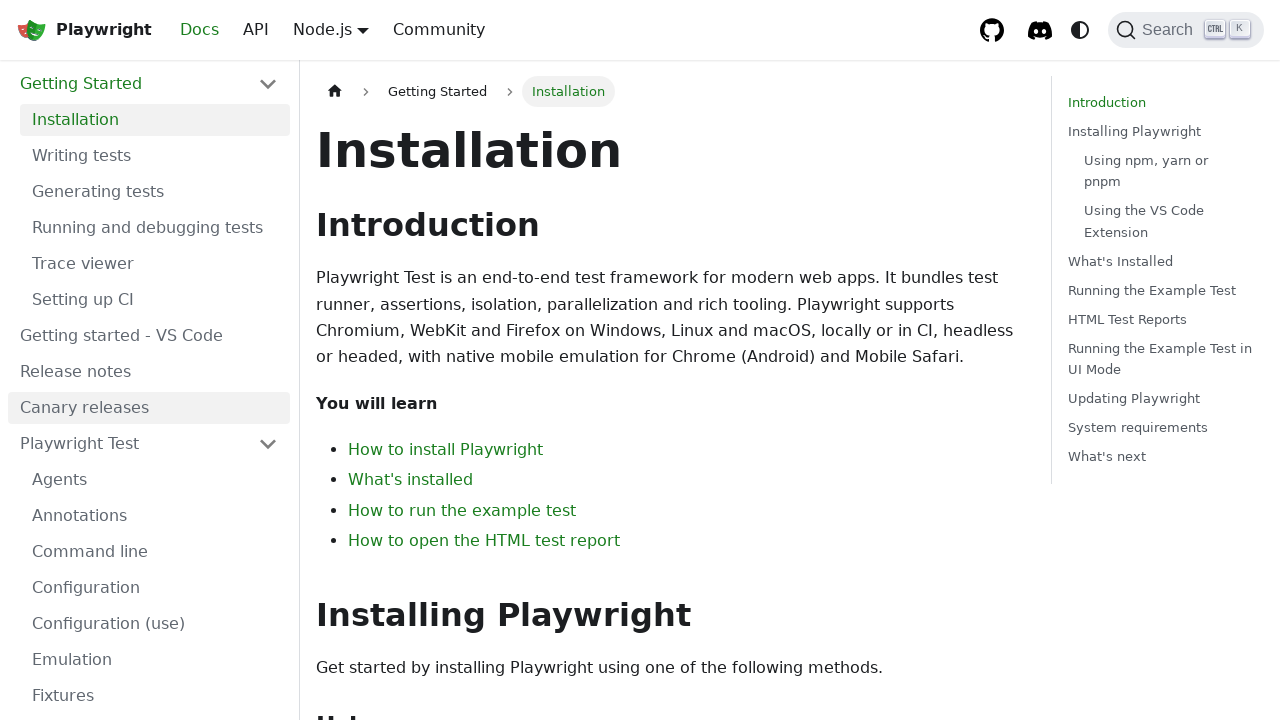

Hovered over Node.js dropdown in navigation menu at (322, 29) on a.navbar__link:has-text('Node.js')
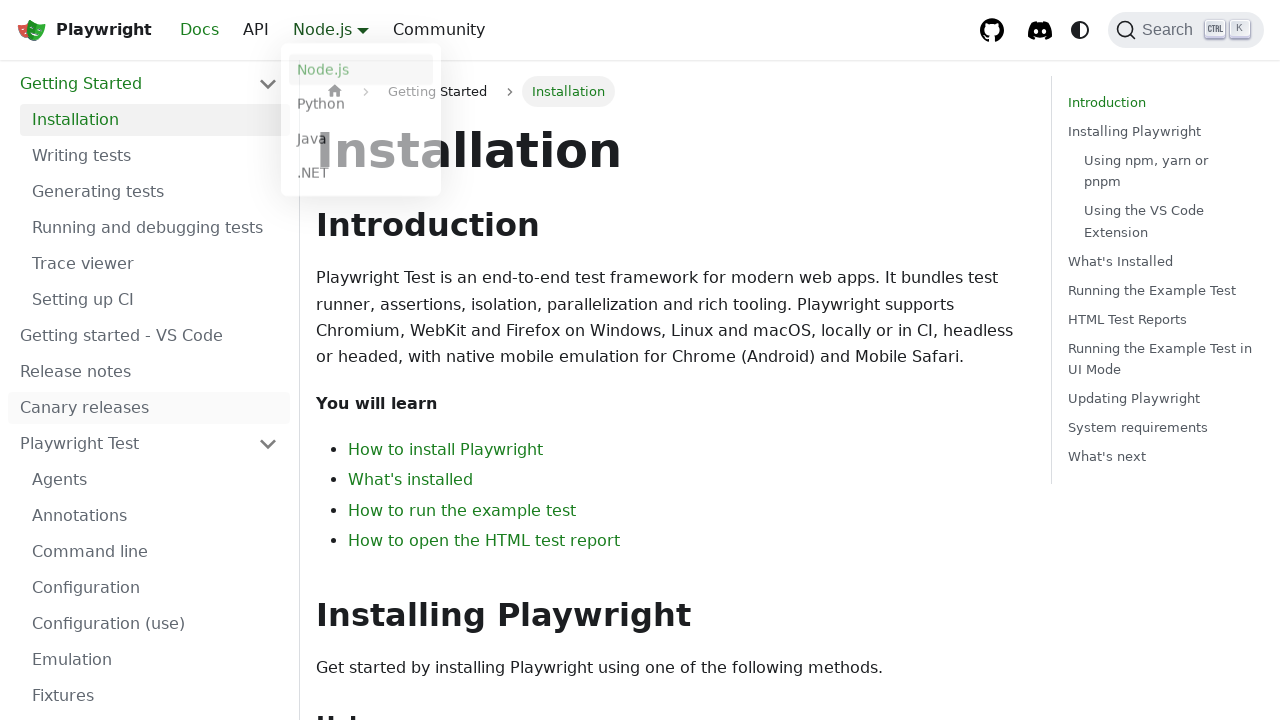

Selected Java from the language dropdown at (361, 142) on a.dropdown__link:has-text('Java')
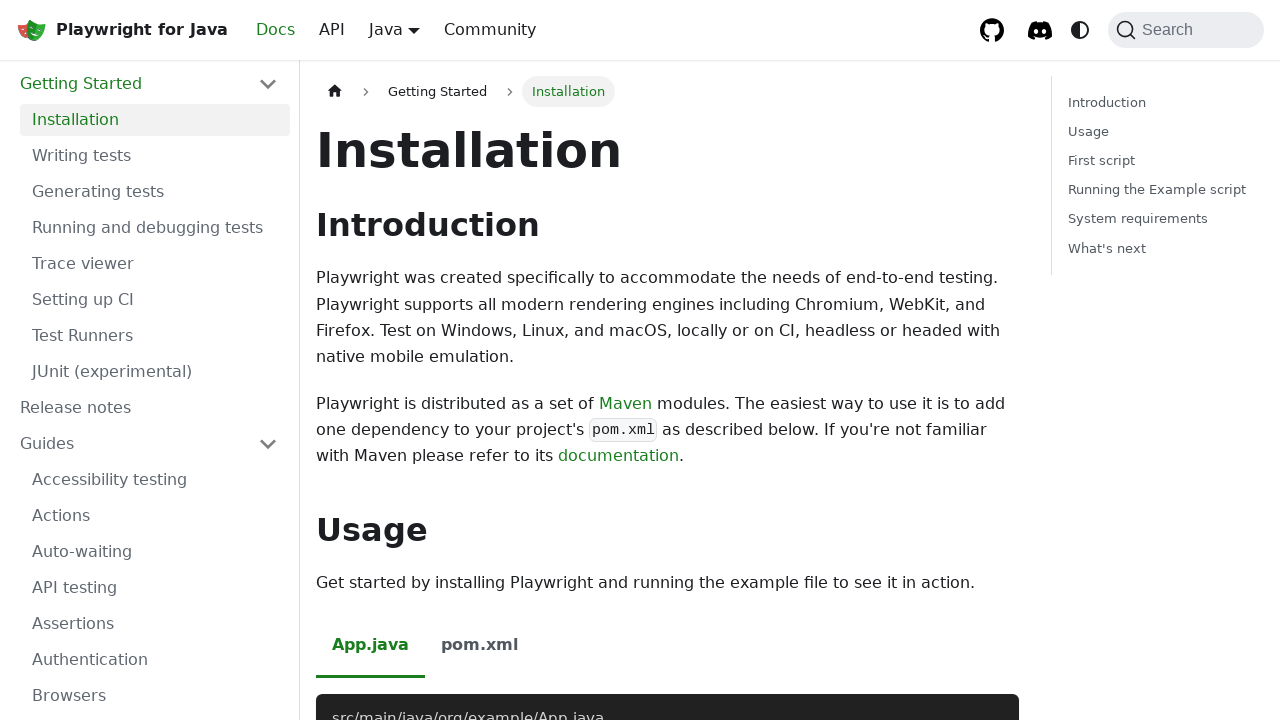

Java documentation page loaded (URL contains /intro)
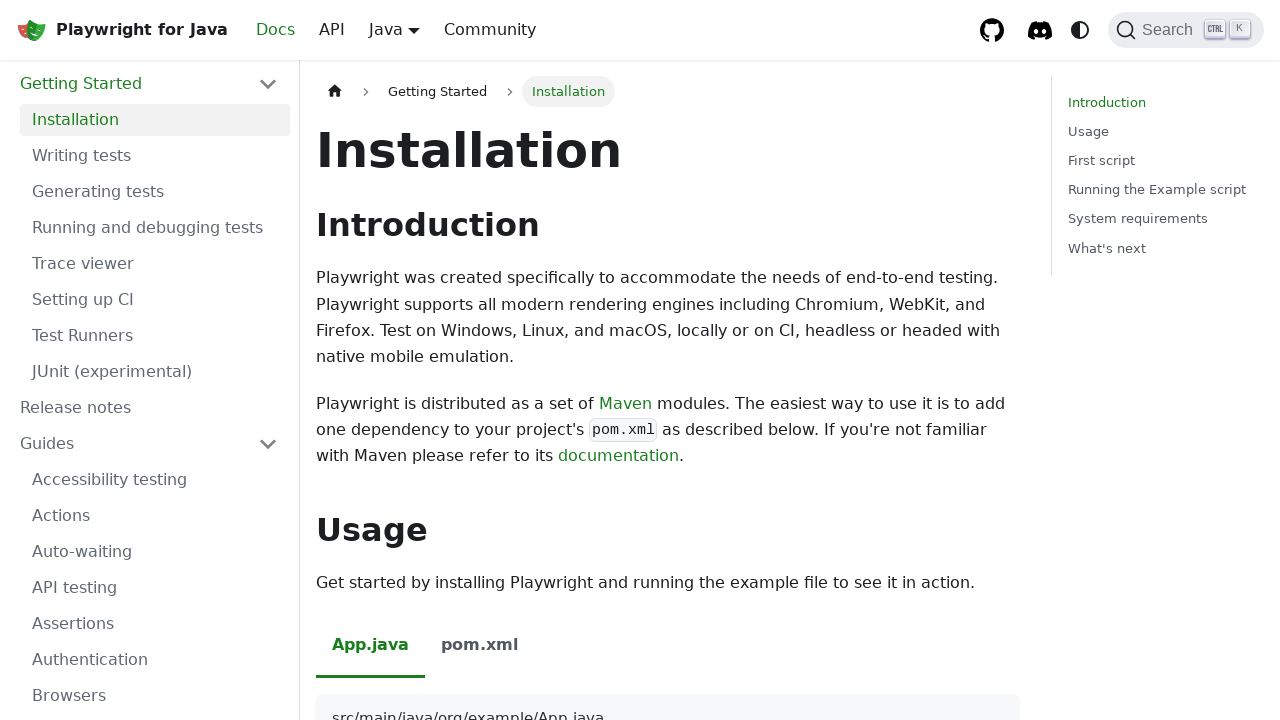

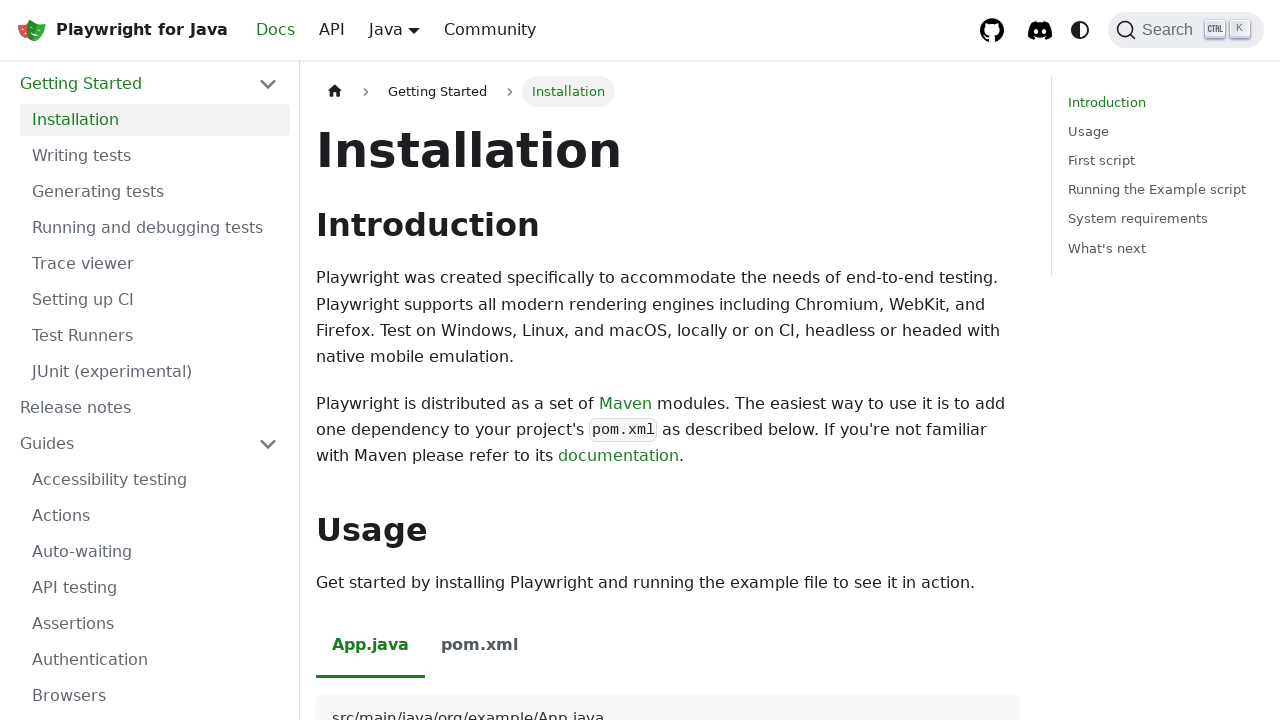